Launches a browser, maximizes the window, and navigates to the DevLabs web application homepage.

Starting URL: https://devlabs-860f0.web.app/

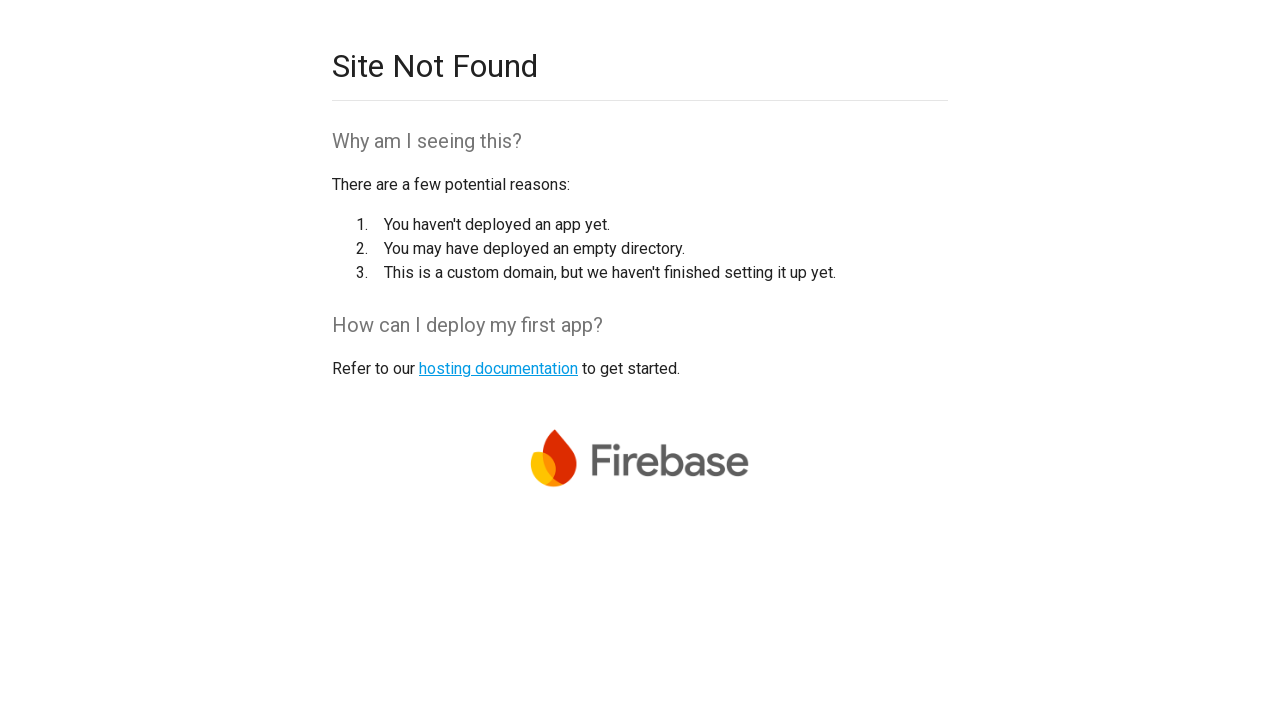

Set viewport size to 1920x1080 to maximize window
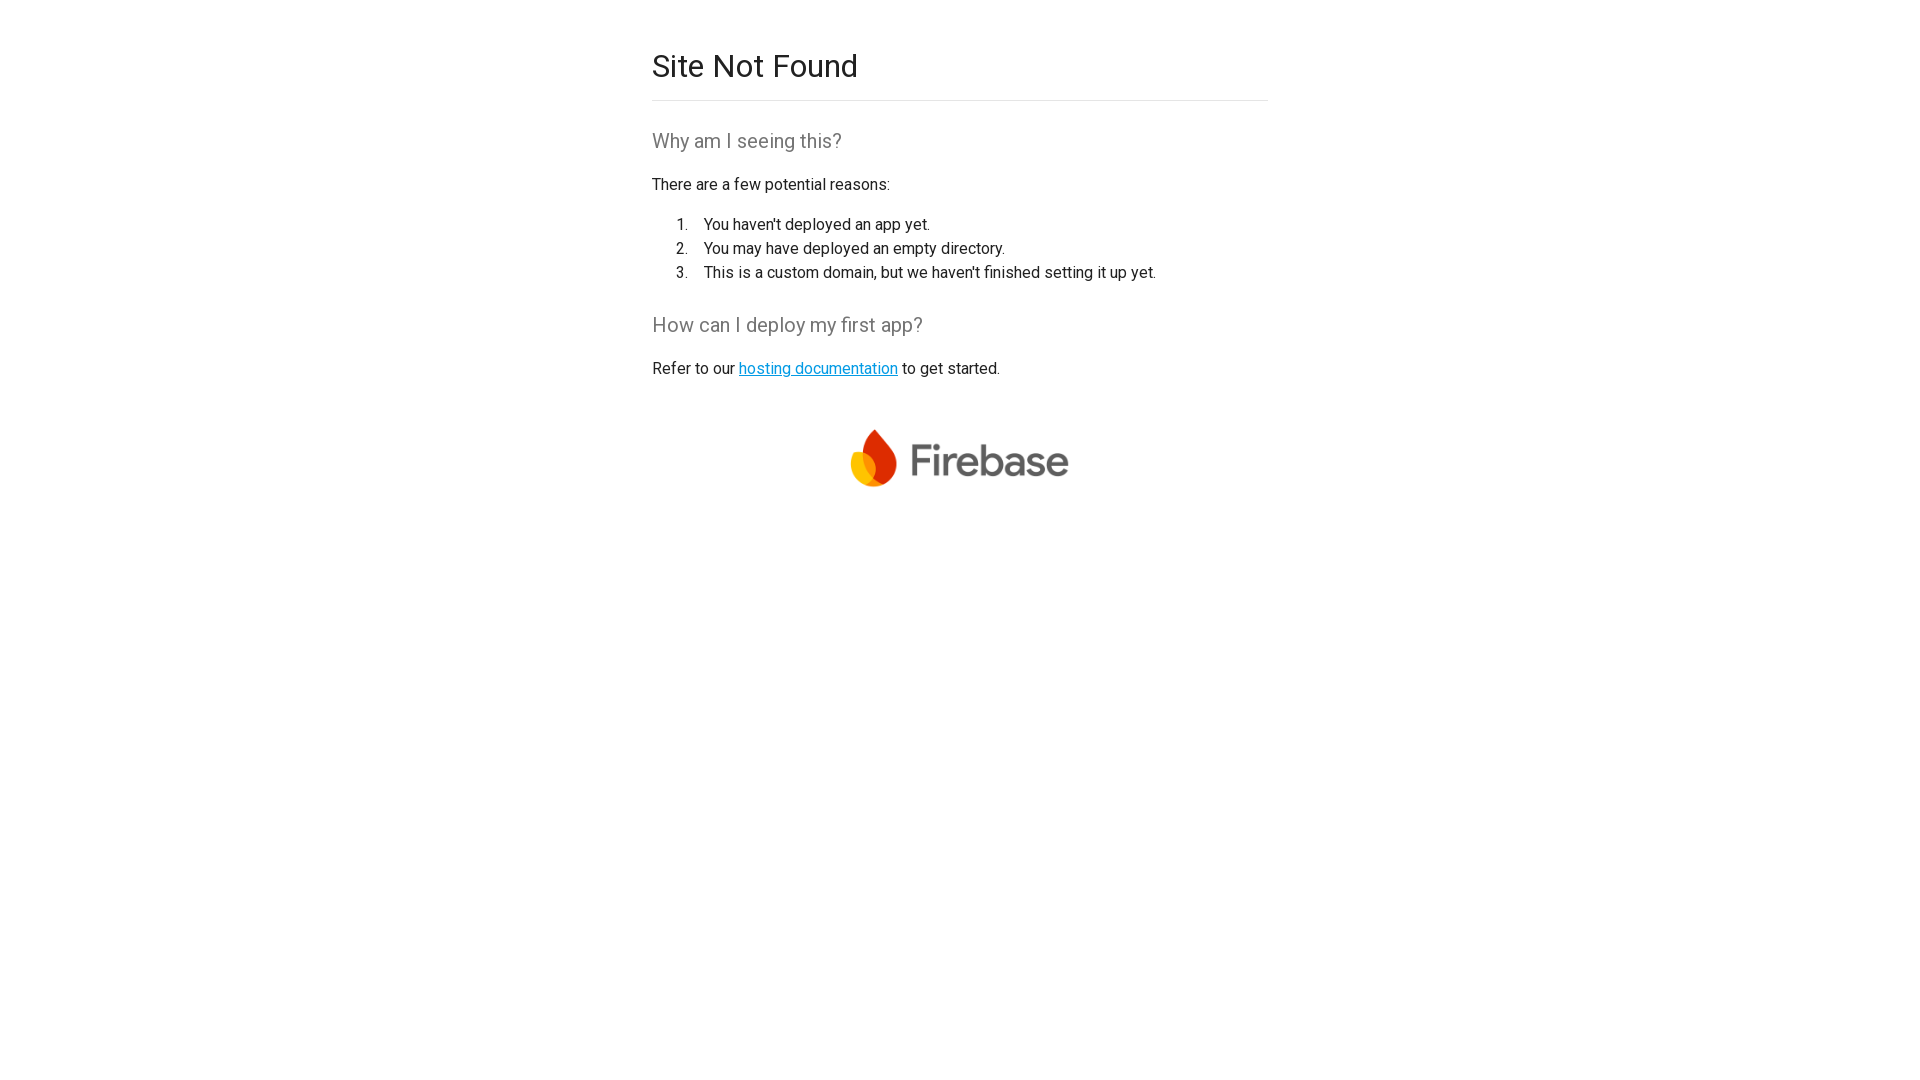

Waited for page to fully load (domcontentloaded)
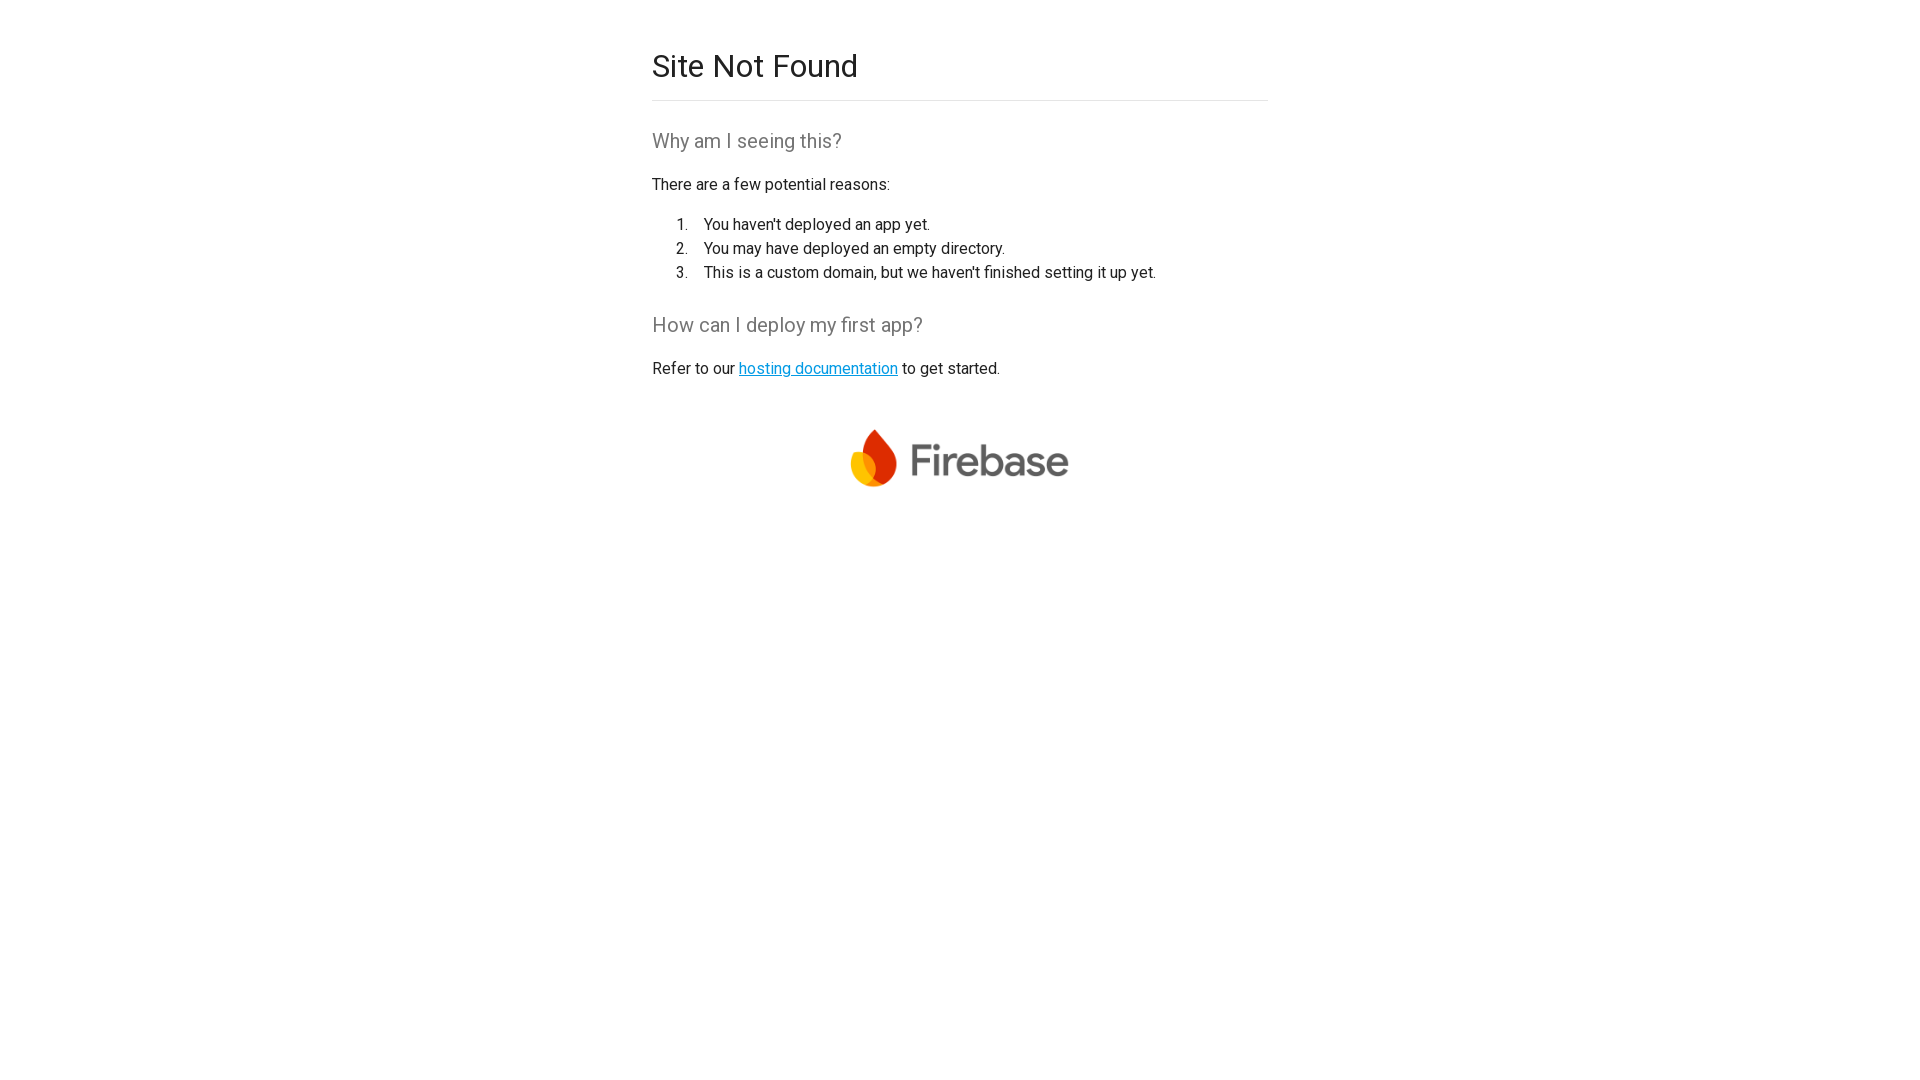

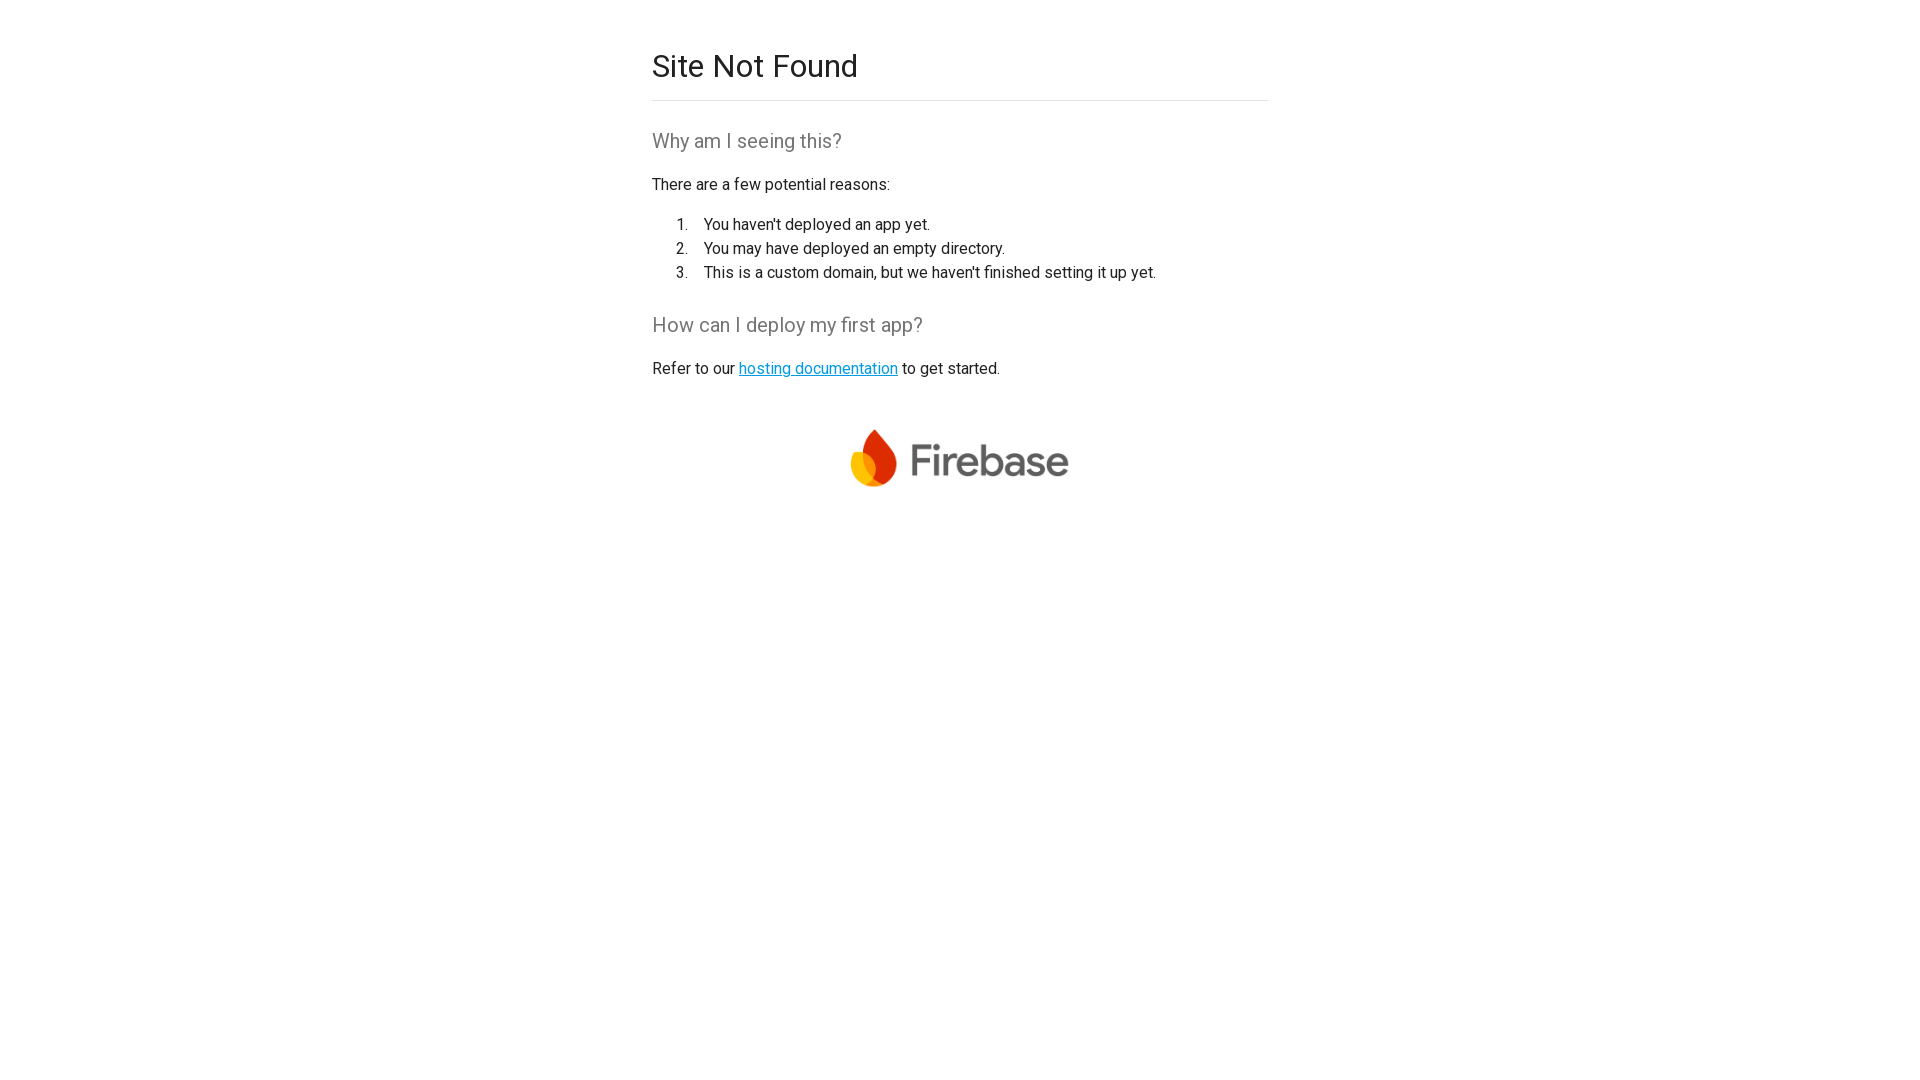